Tests drag-and-drop functionality on jQuery UI demo page by switching to an iframe and dragging an element onto a droppable target.

Starting URL: http://jqueryui.com/demos/droppable/

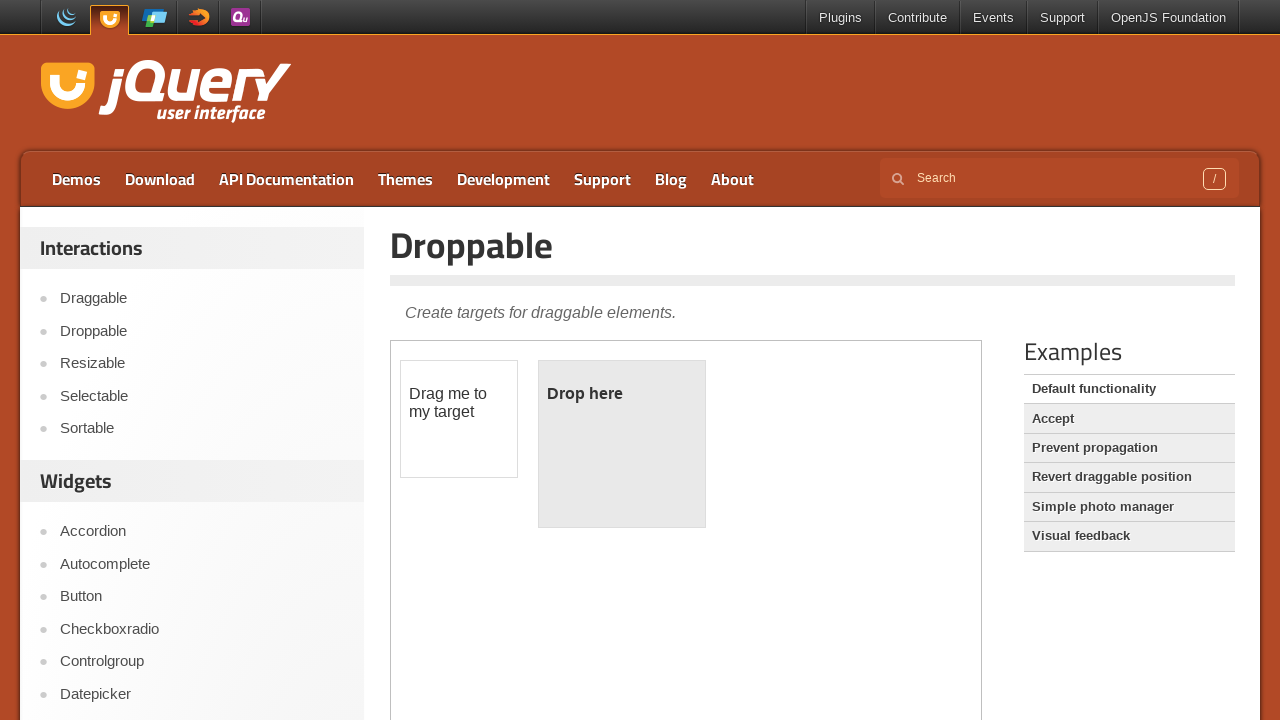

Located the demo iframe on the jQuery UI droppable page
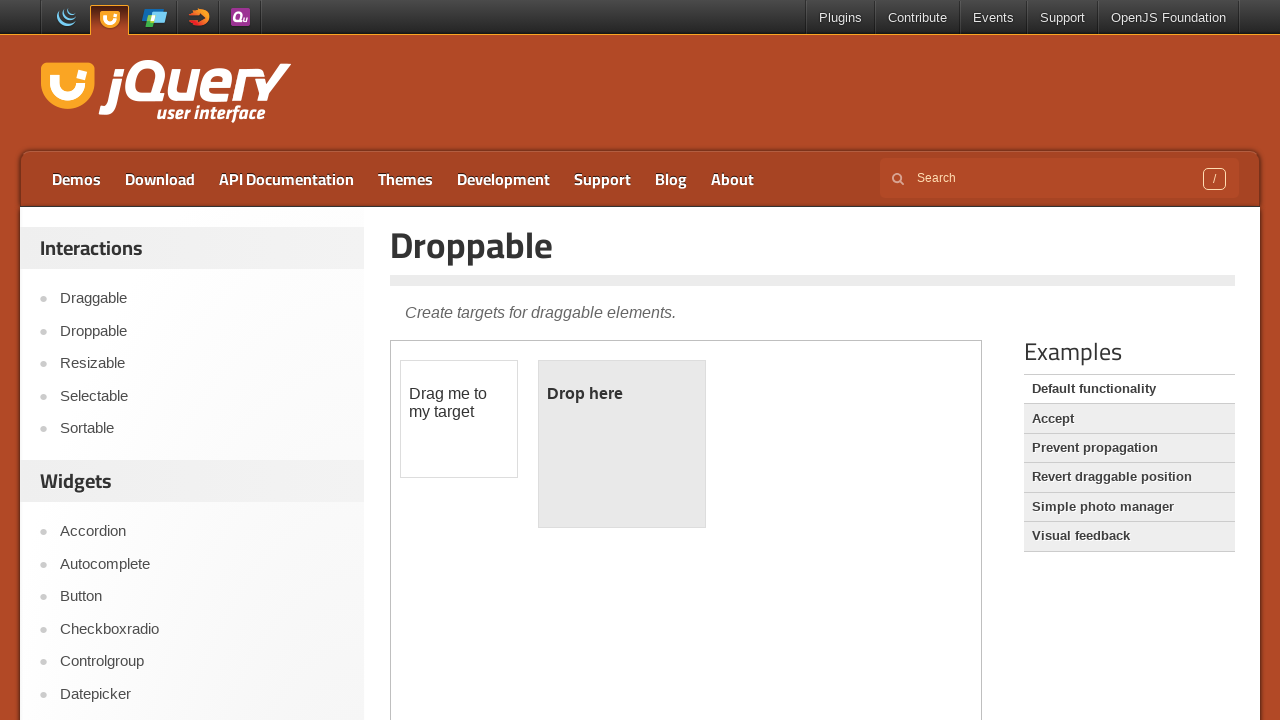

Located the draggable element inside the iframe
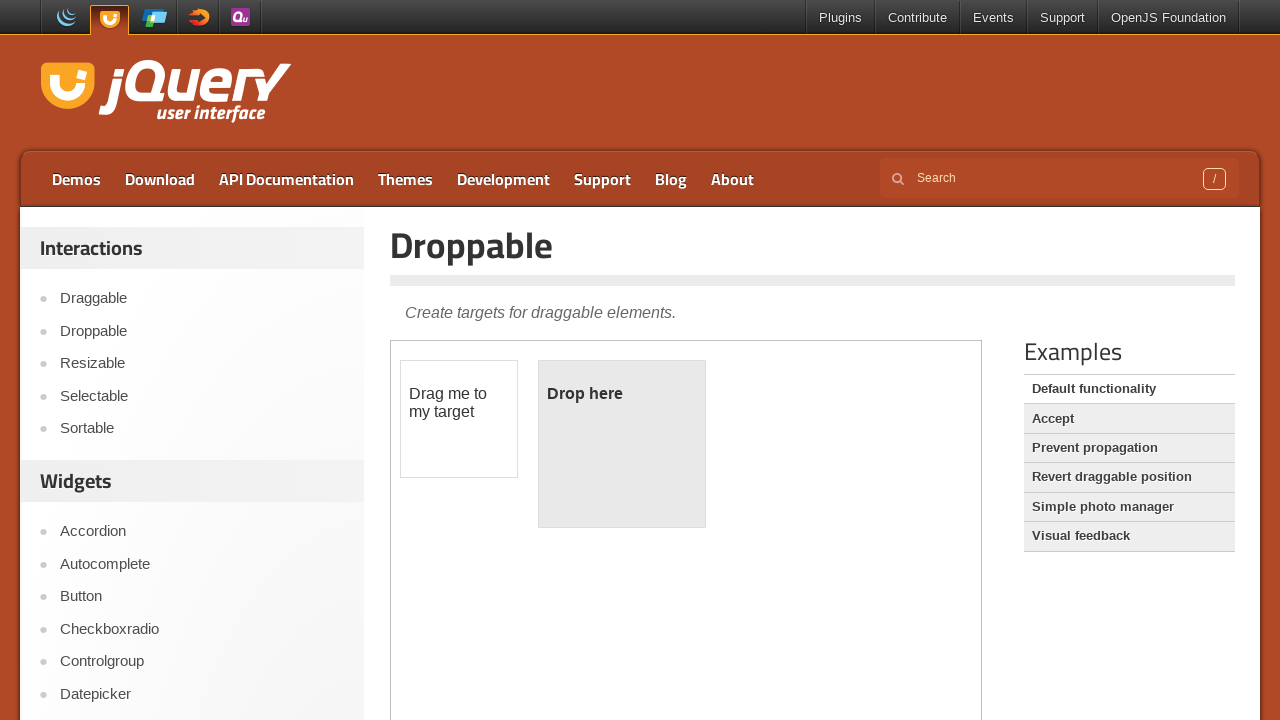

Located the droppable target element inside the iframe
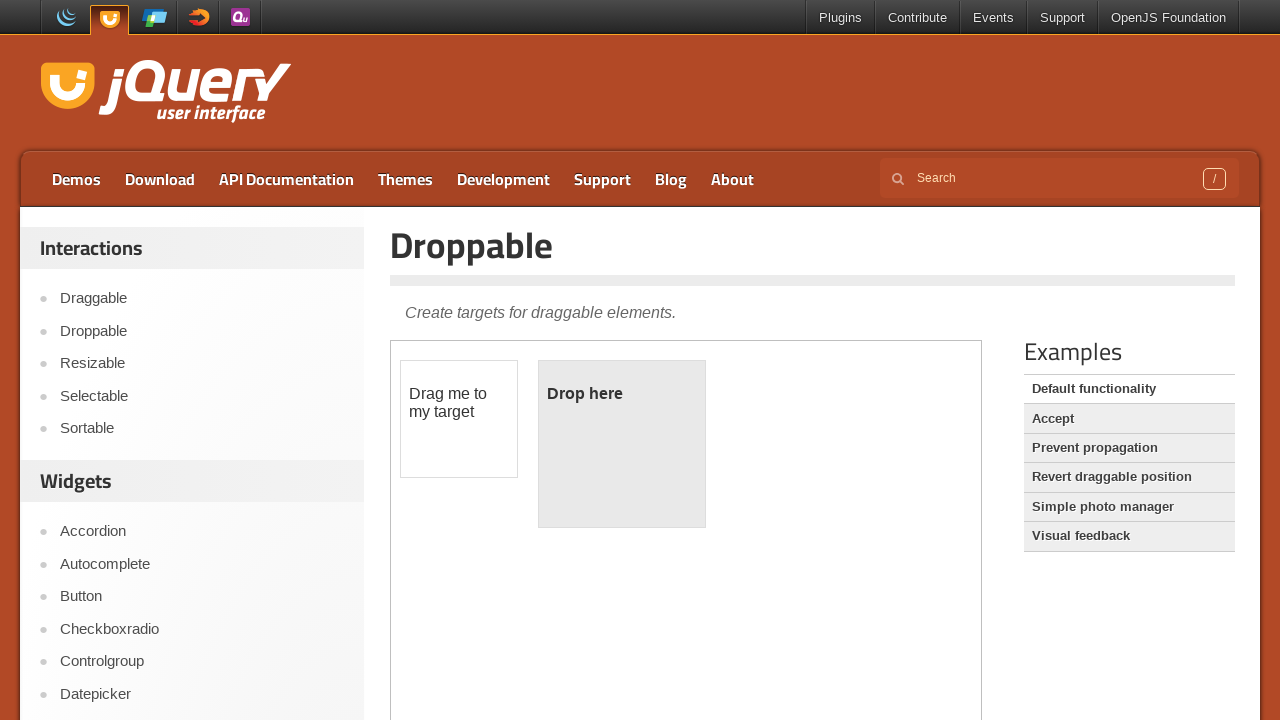

Dragged the draggable element onto the droppable target at (622, 444)
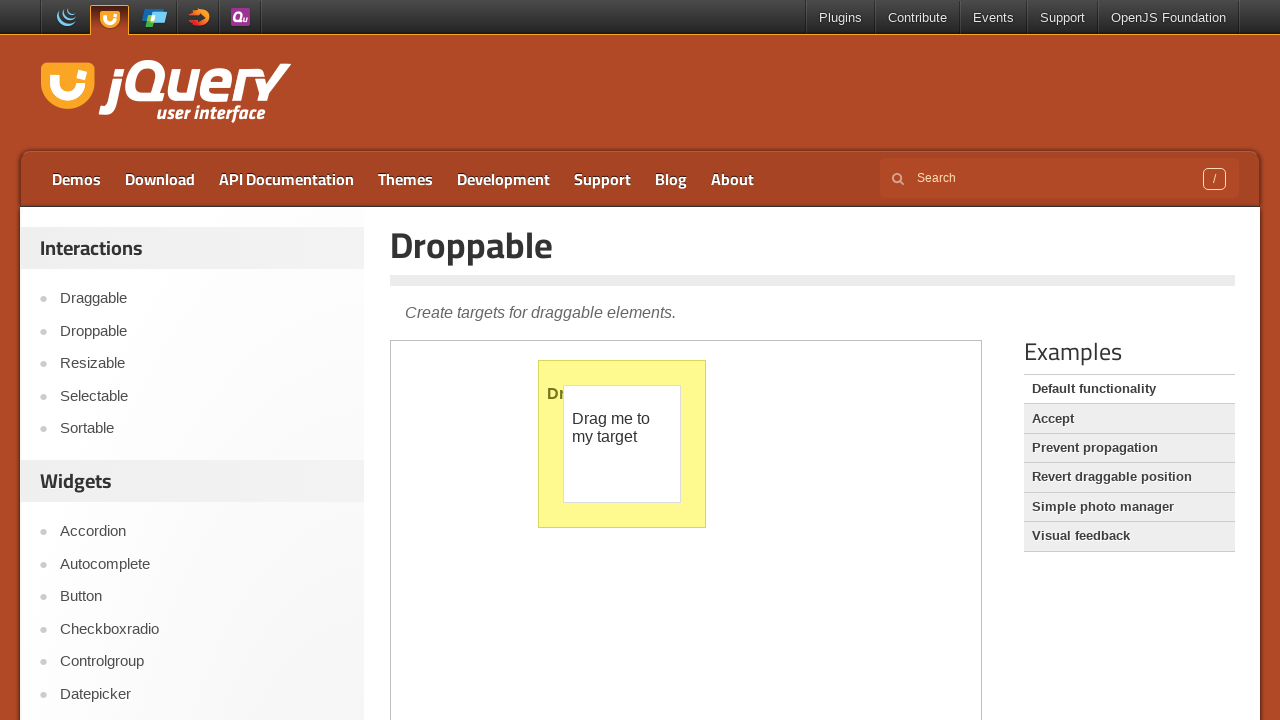

Verified the drop was successful - droppable element now displays 'Dropped!' text
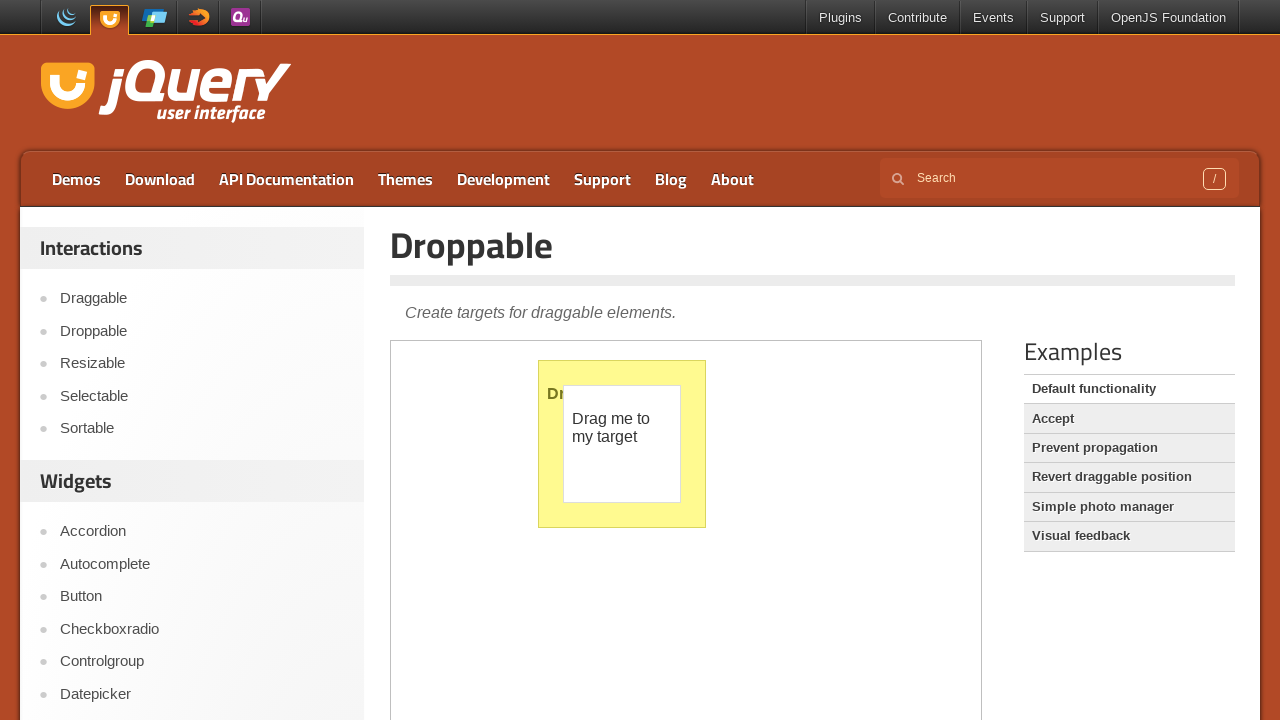

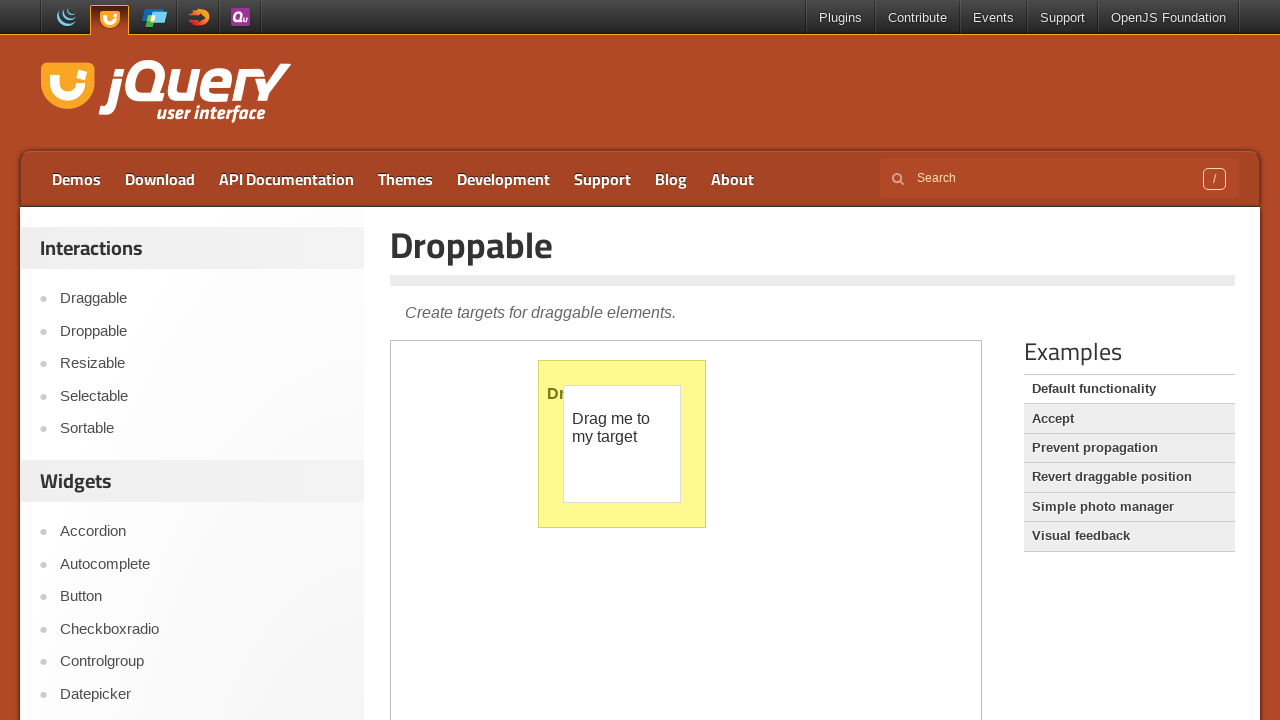